Navigates to an automation practice page and verifies that checkboxes are present on the page

Starting URL: https://rahulshettyacademy.com/AutomationPractice/

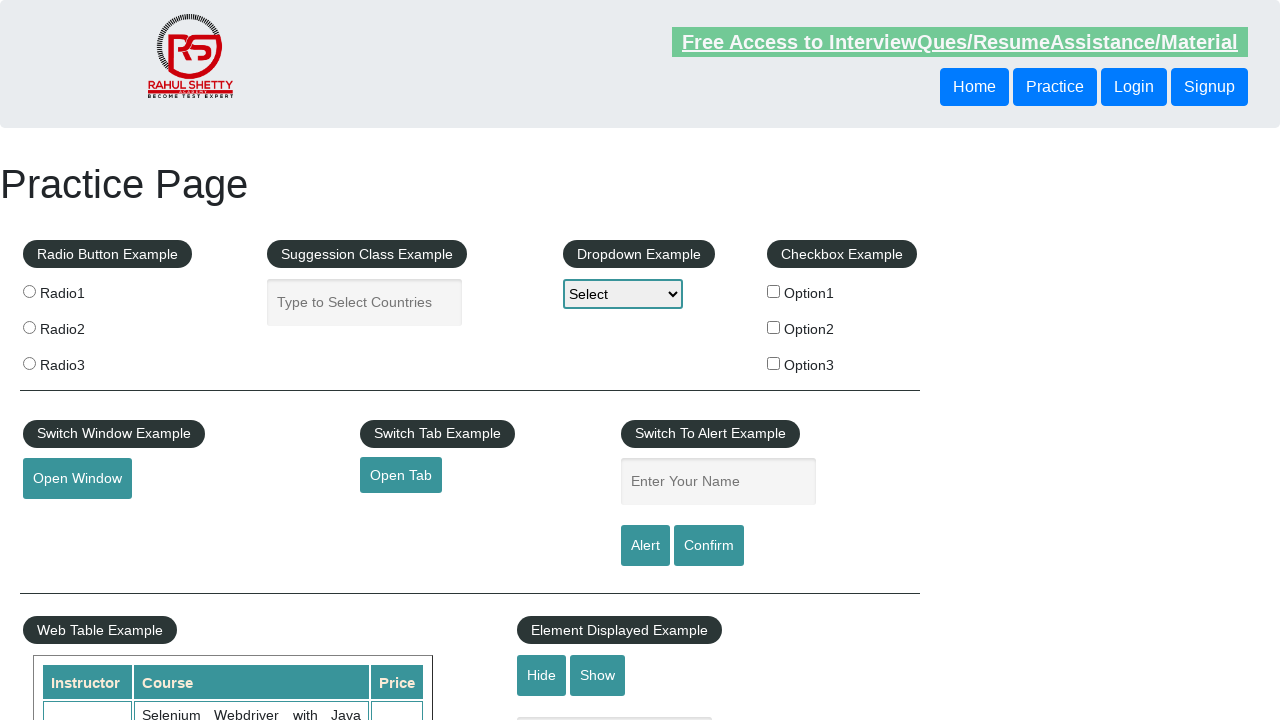

Waited for checkboxes to load on automation practice page
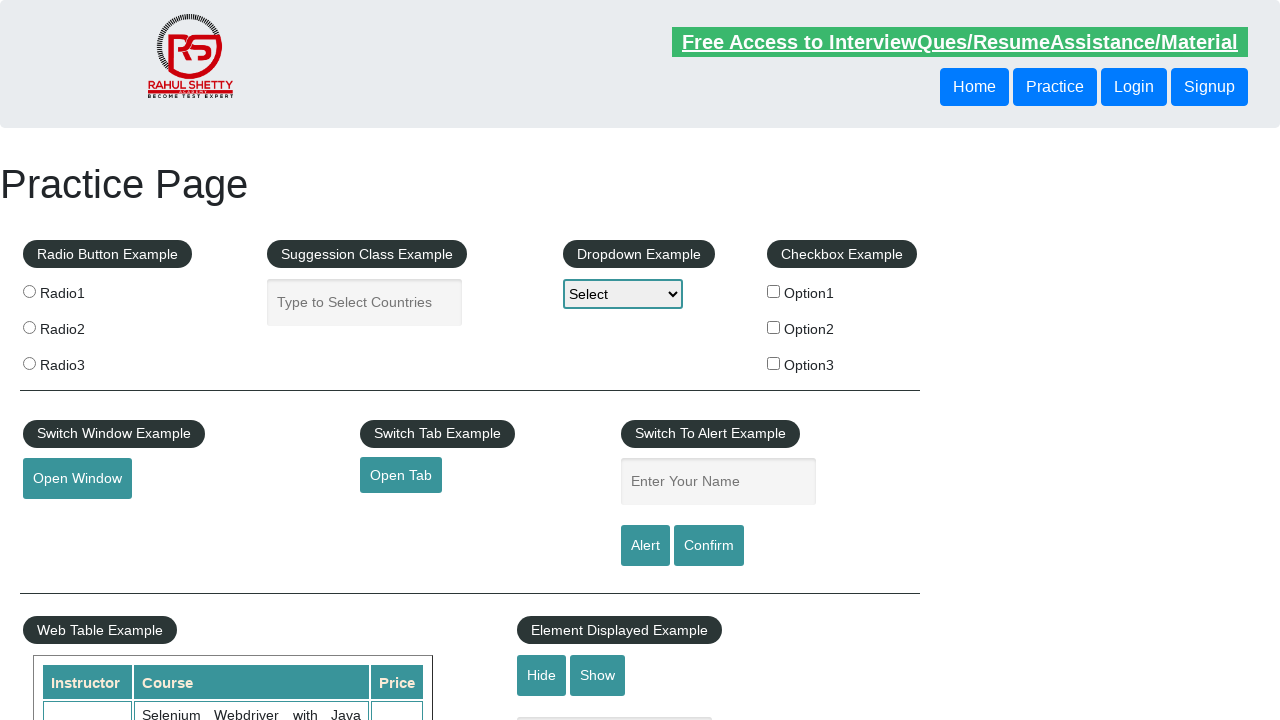

Located all checkbox elements on the page
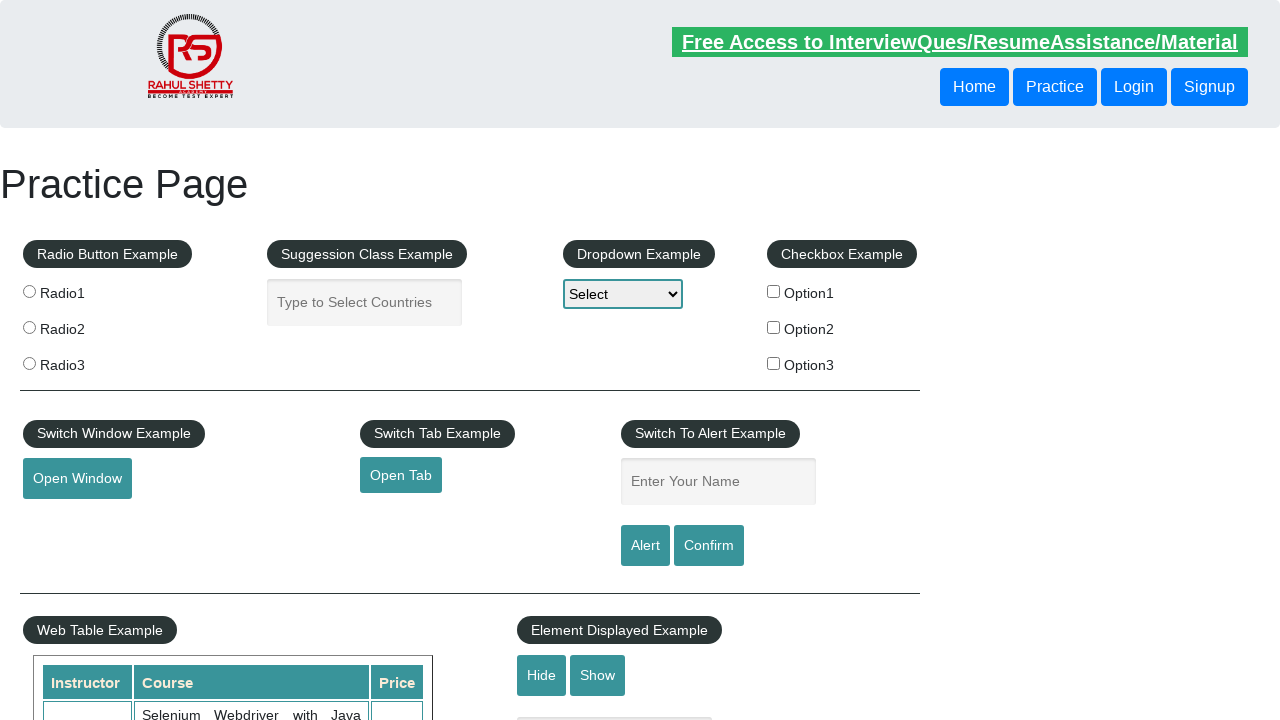

Verified first checkbox is present and ready
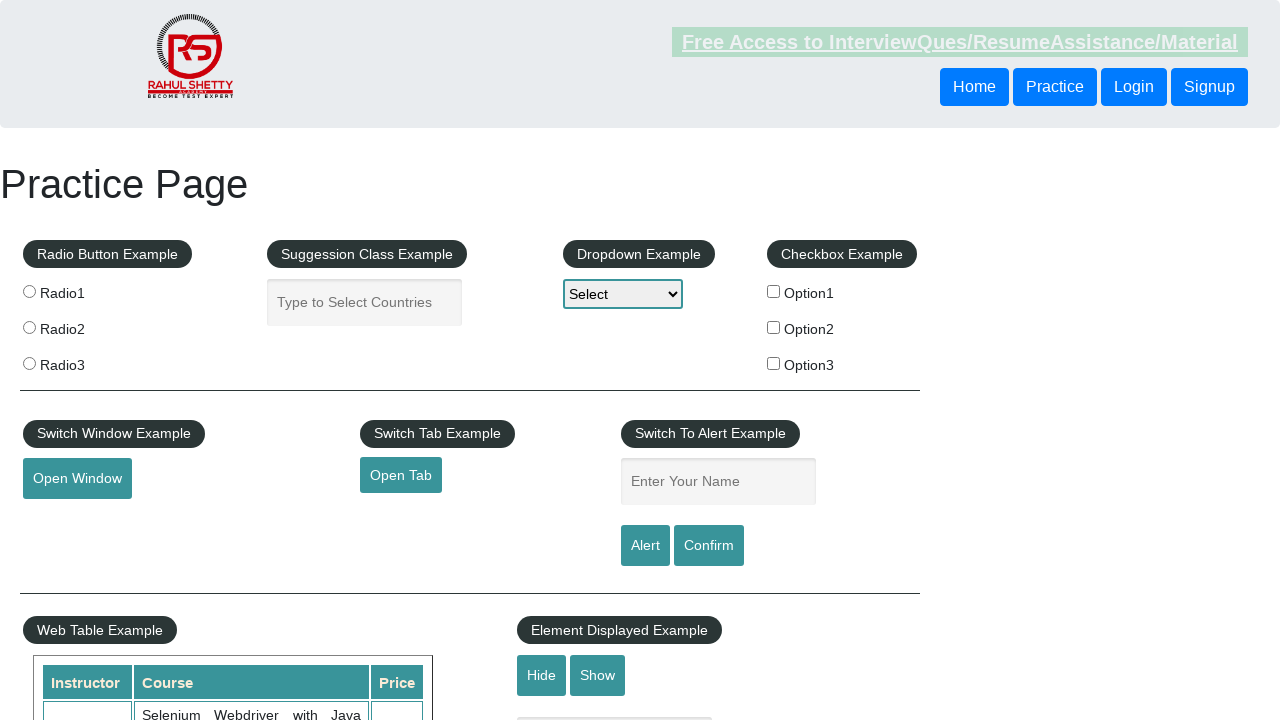

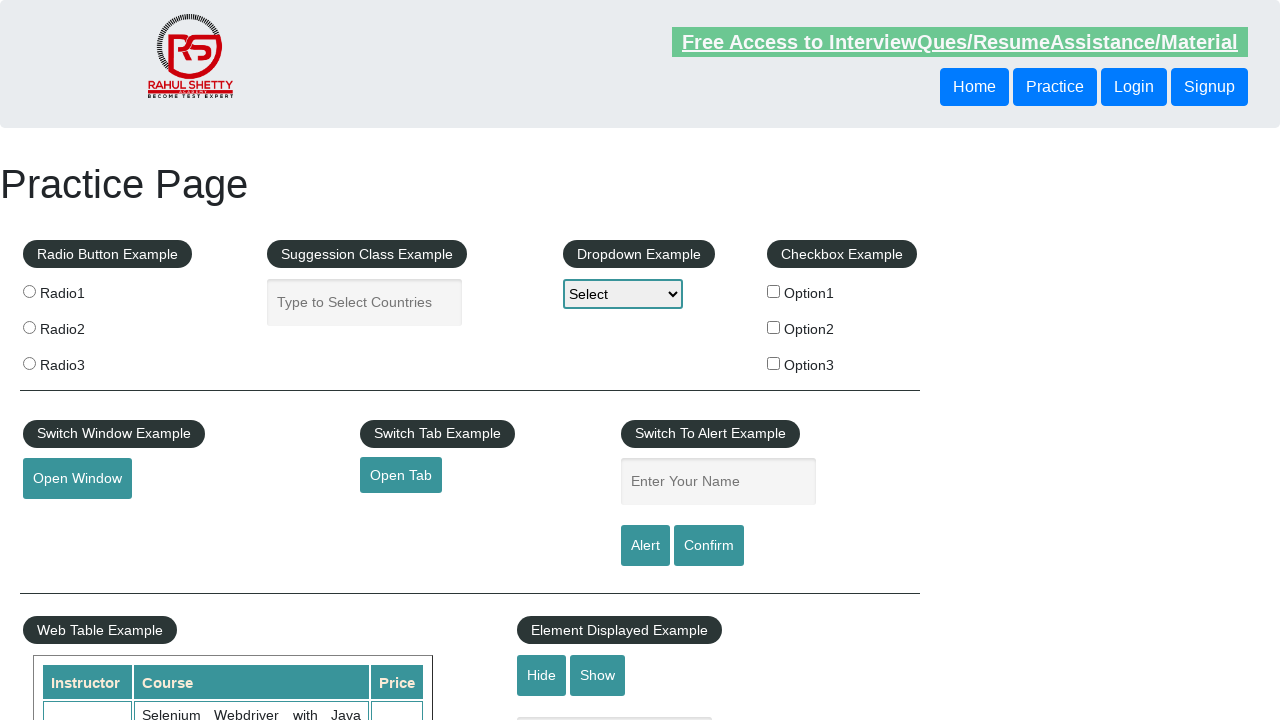